Clicks on Submit new Language menu item and verifies the submenu subtitle displays correctly

Starting URL: http://99-bottles-of-beer.net/

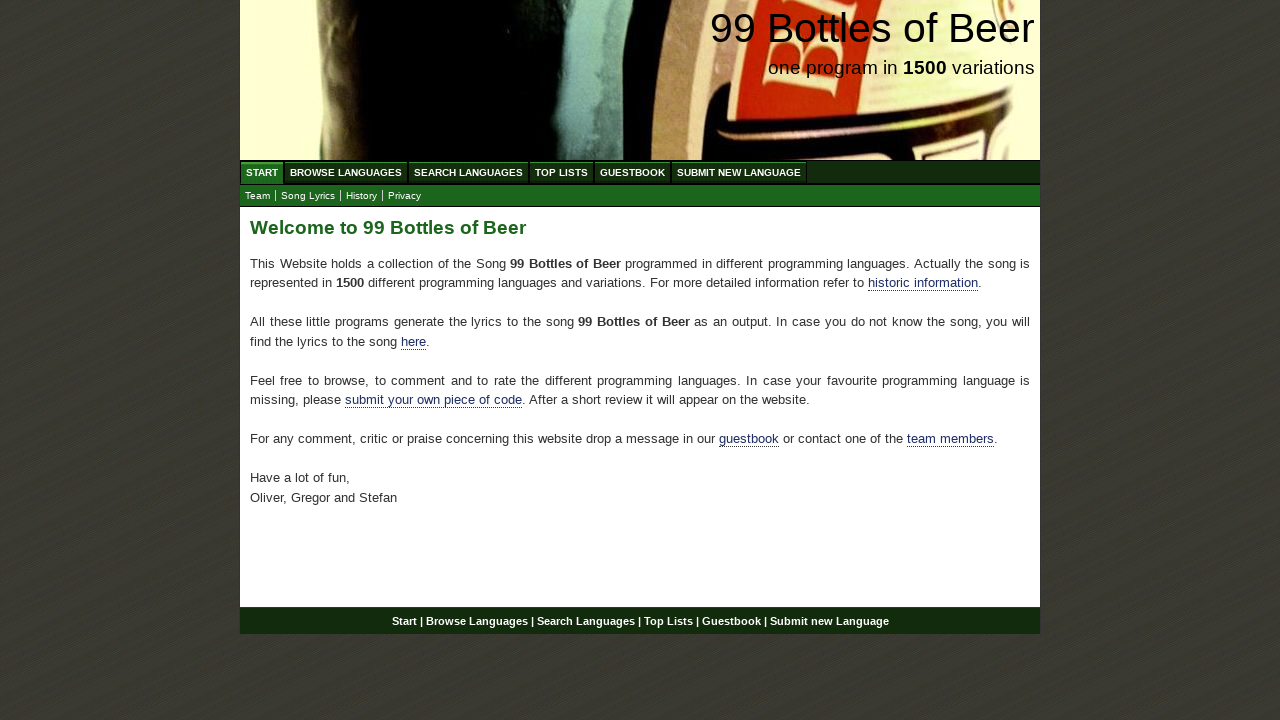

Clicked on Submit new Language menu item at (739, 172) on a[href='/submitnewlanguage.html']
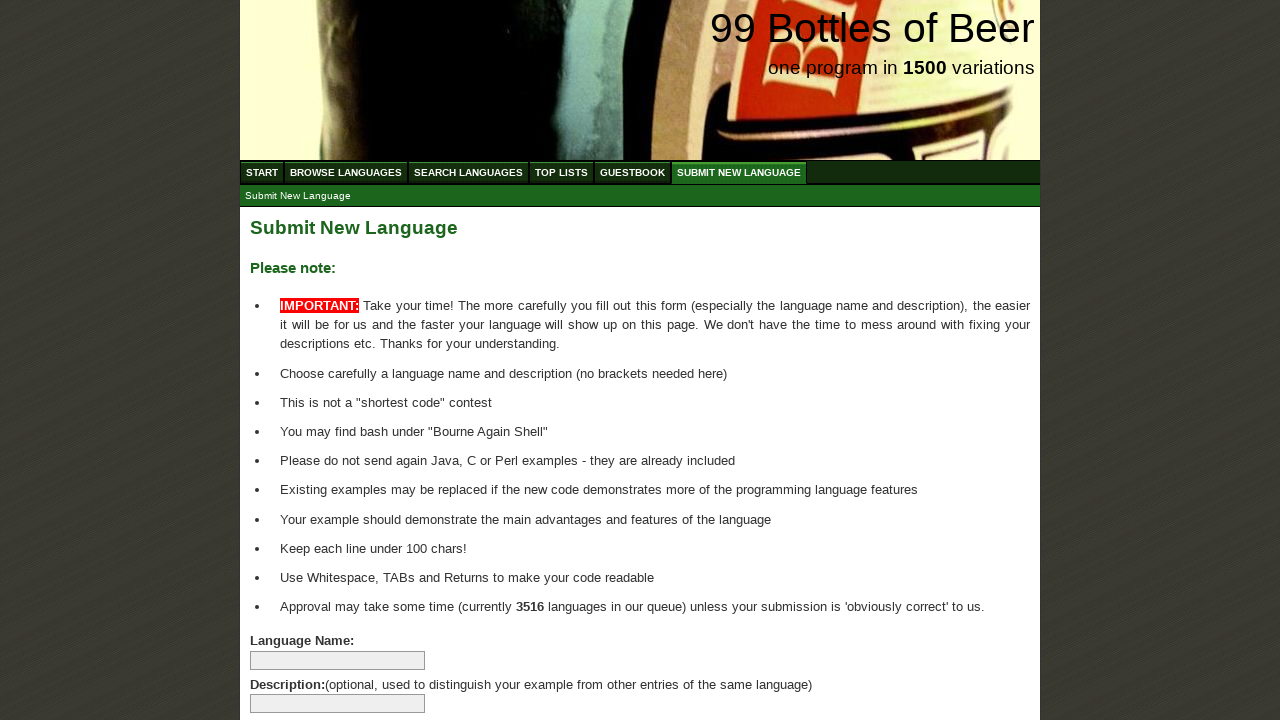

Located submenu subtitle element
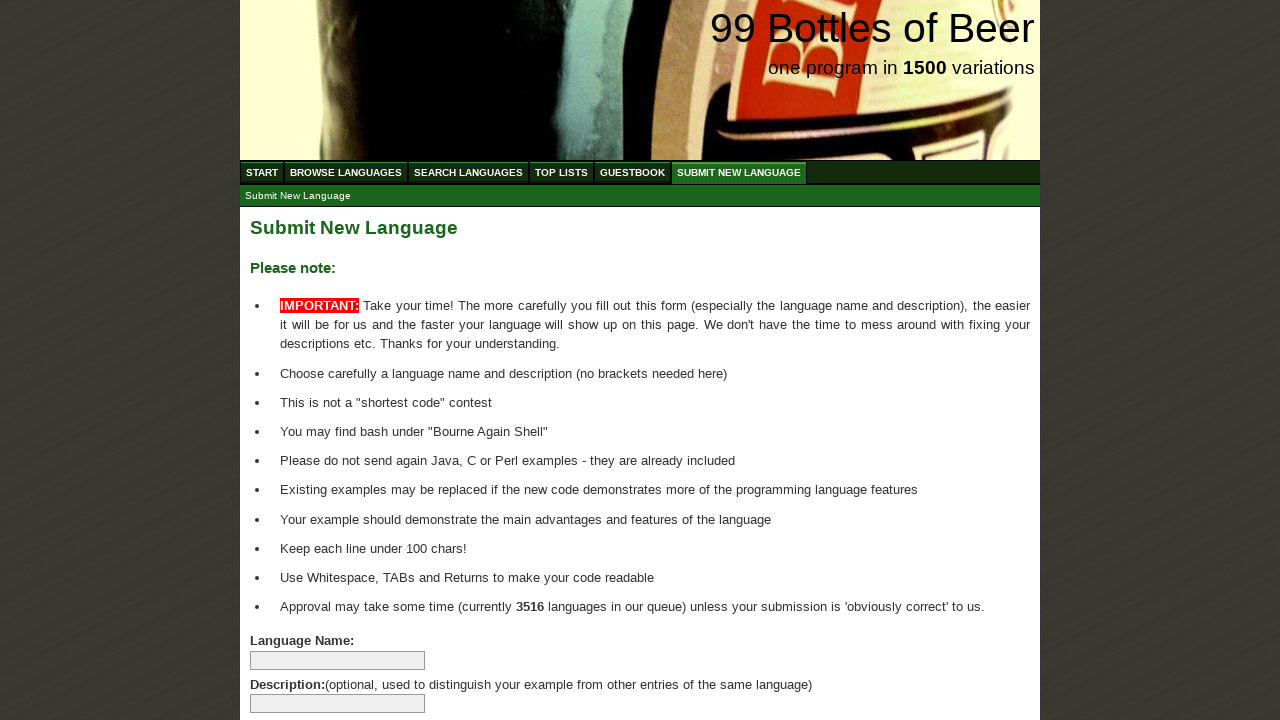

Waited for submenu subtitle to be visible
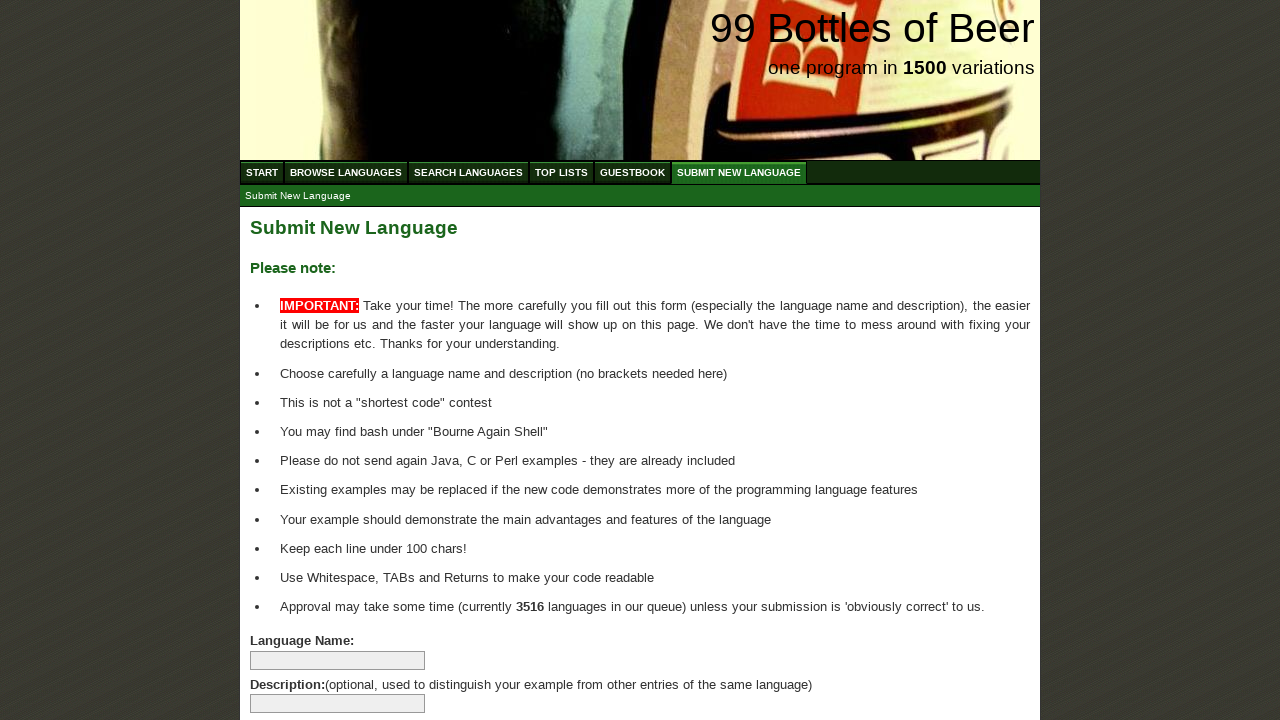

Verified submenu subtitle displays 'Submit New Language' correctly
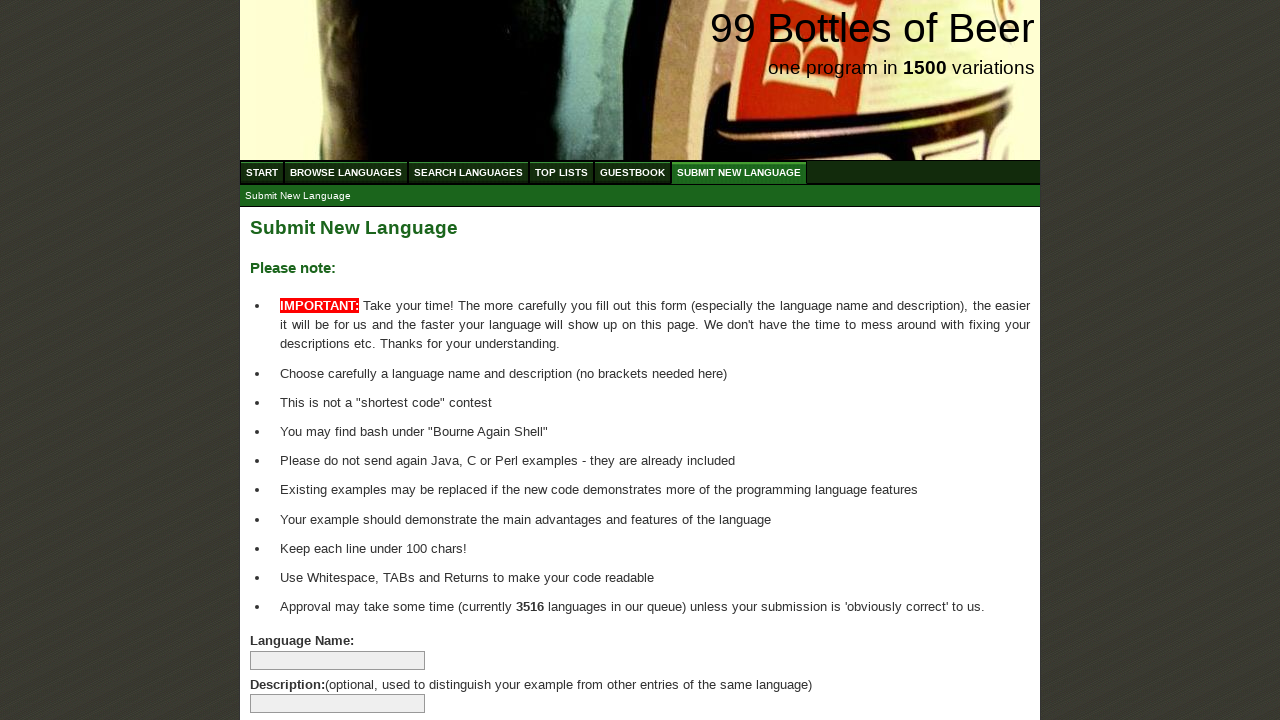

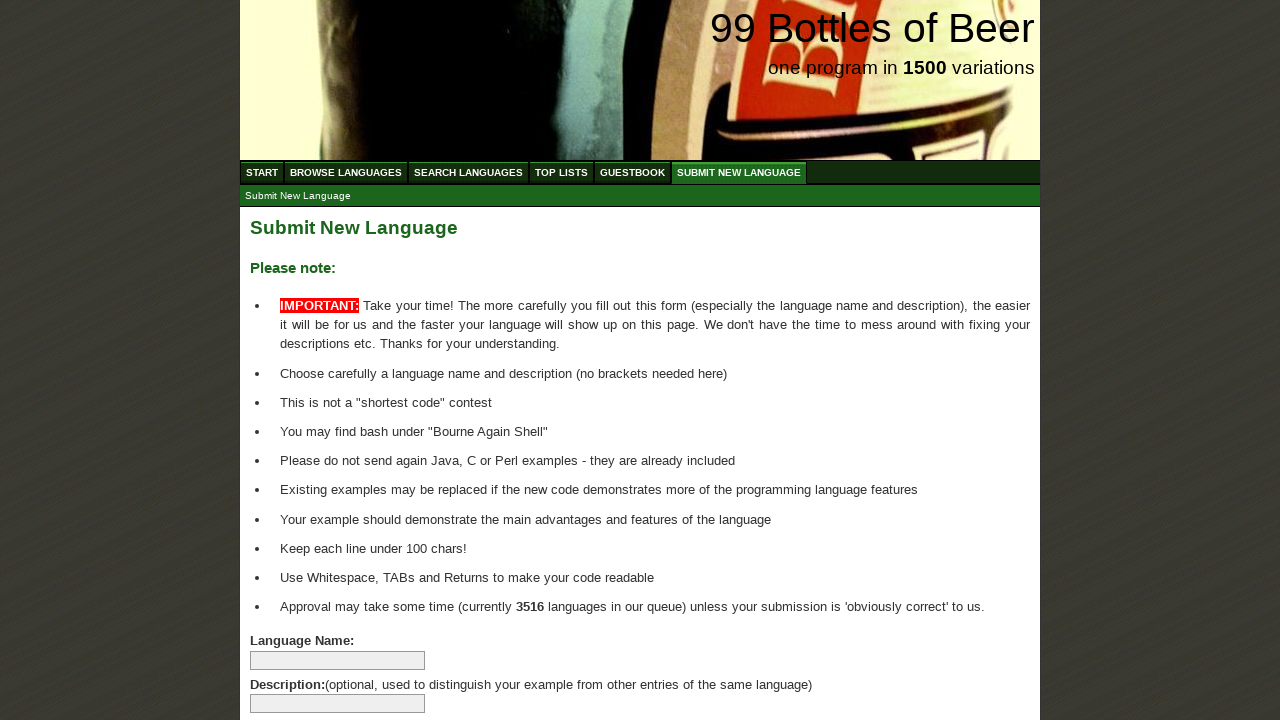